Tests infinite scroll functionality by scrolling down the page multiple times to trigger lazy loading of content

Starting URL: http://the-internet.herokuapp.com/infinite_scroll

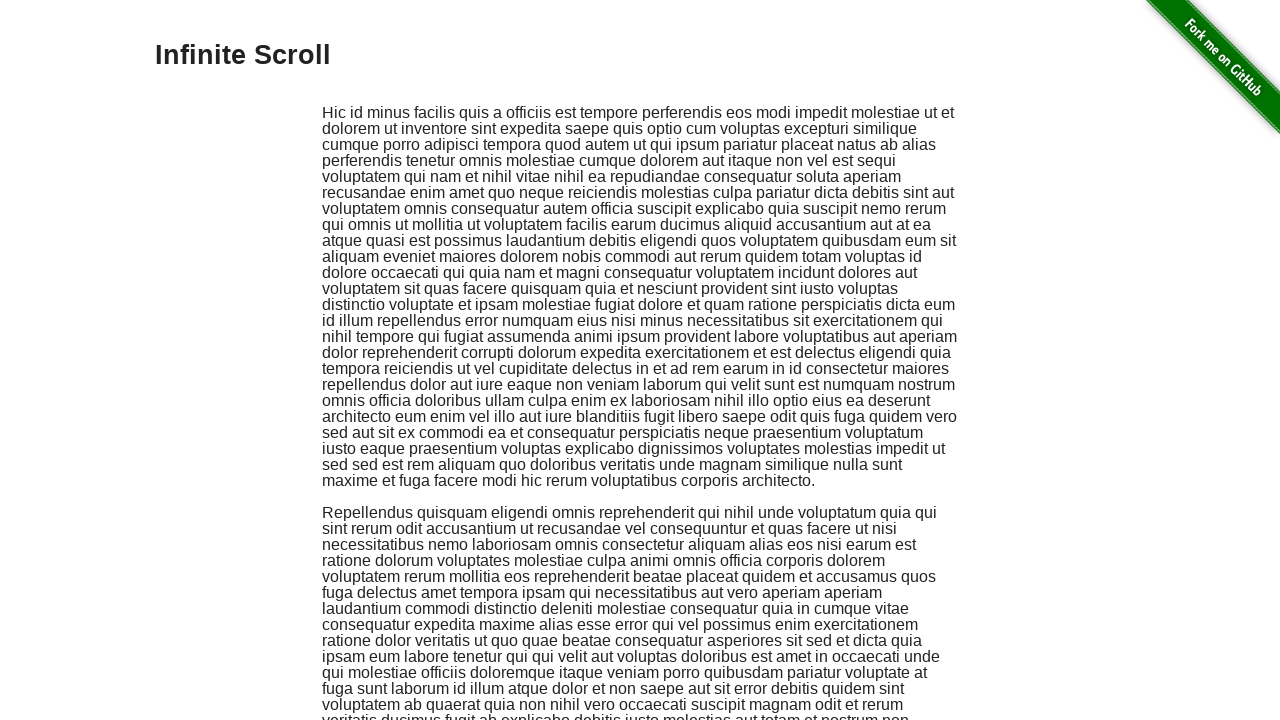

Scrolled page to position (0, 1366) to trigger infinite scroll
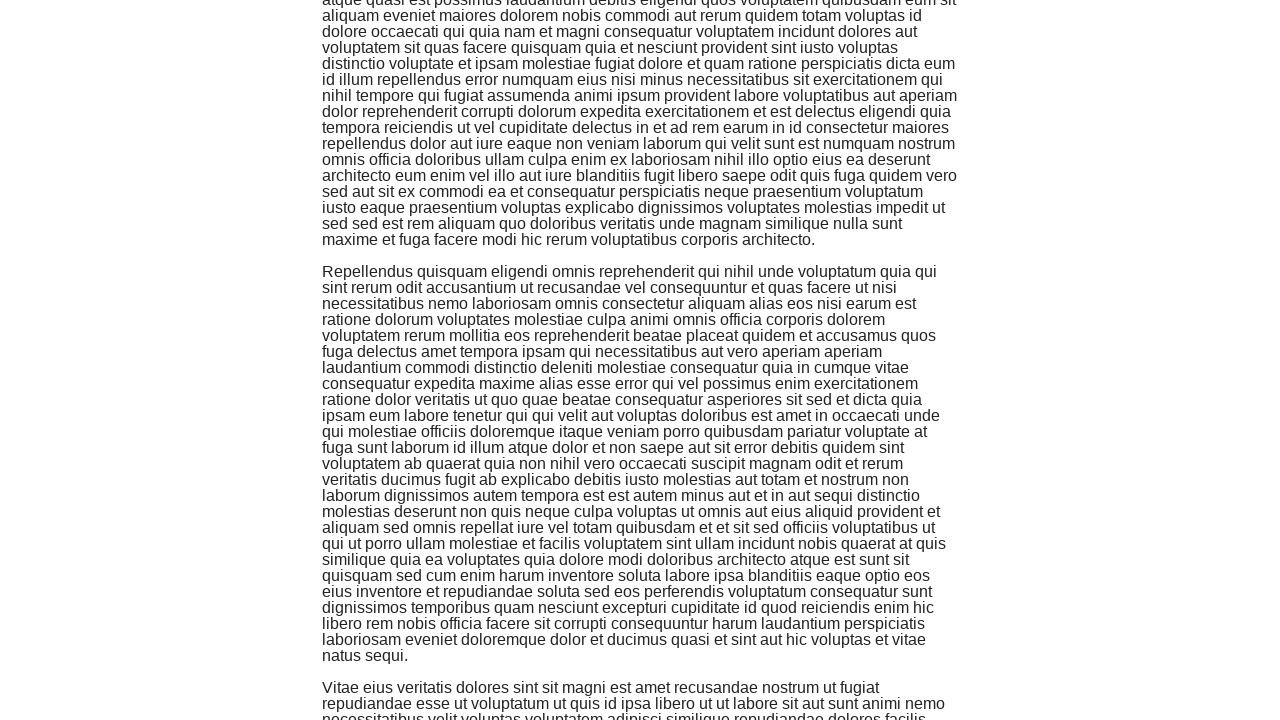

Waited 1 second for lazy-loaded content to load
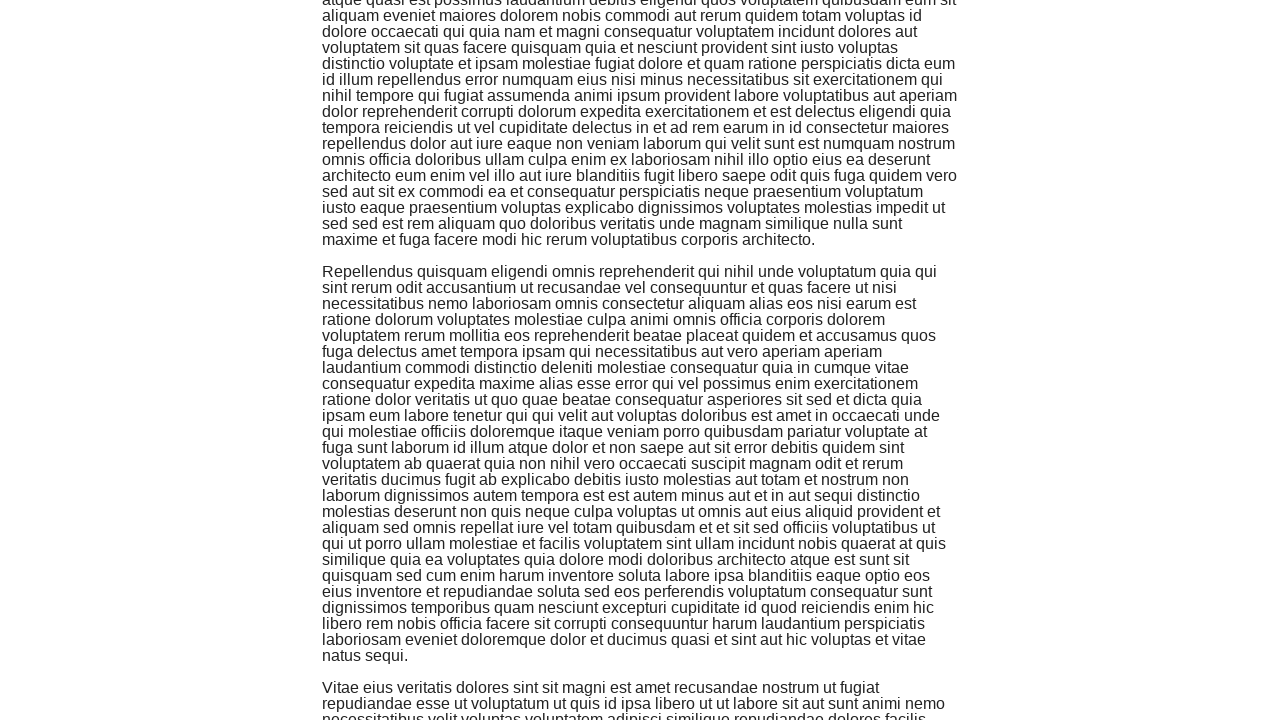

Scrolled page to position (0, 1366) to trigger infinite scroll
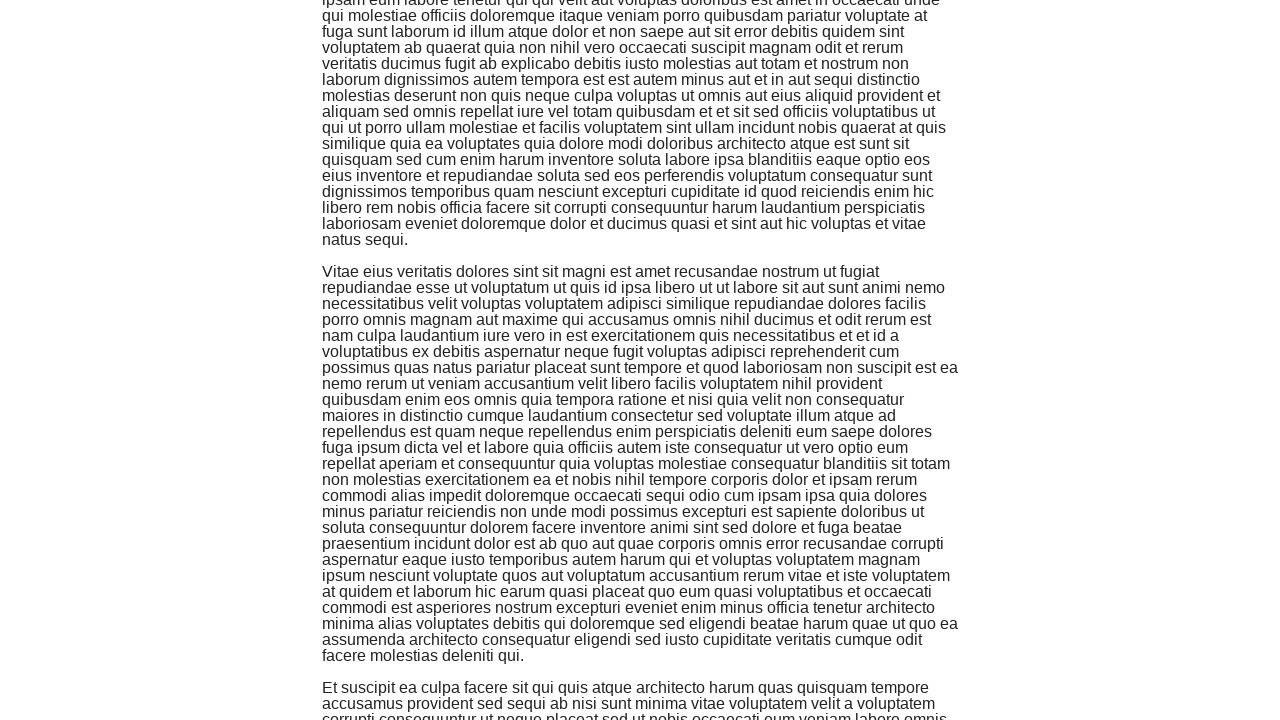

Waited 1 second for lazy-loaded content to load
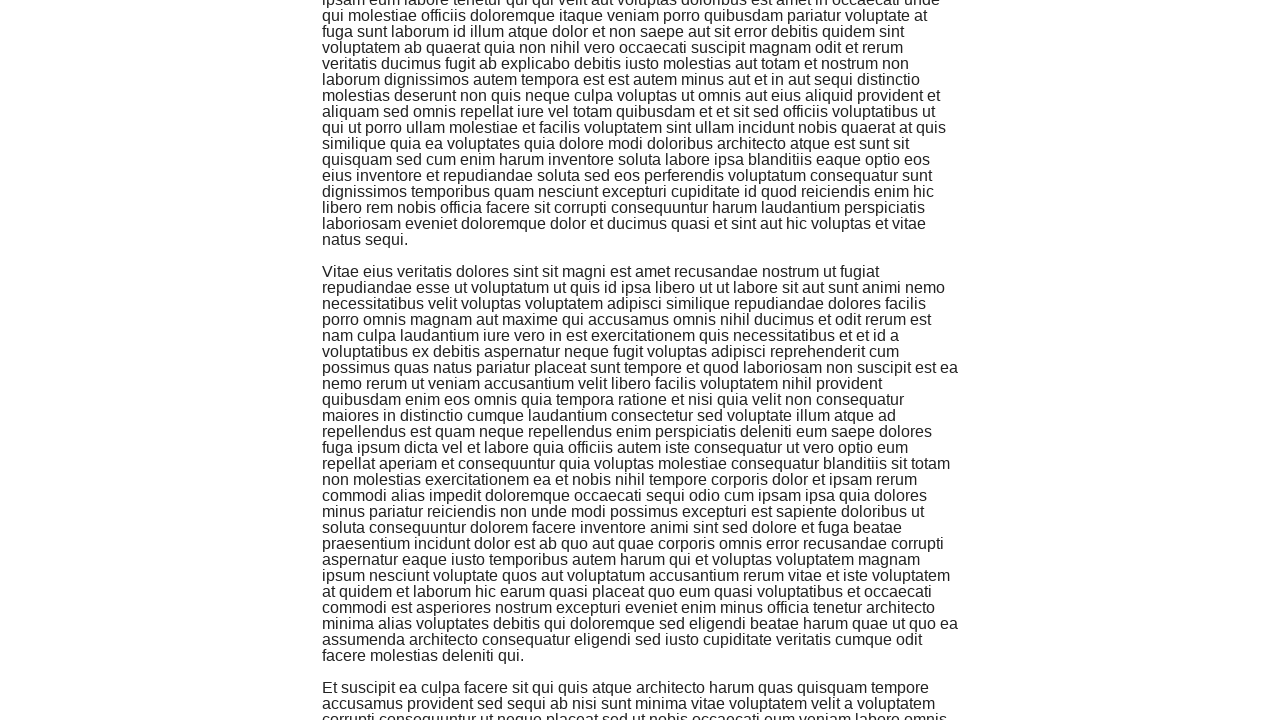

Scrolled page to position (0, 1366) to trigger infinite scroll
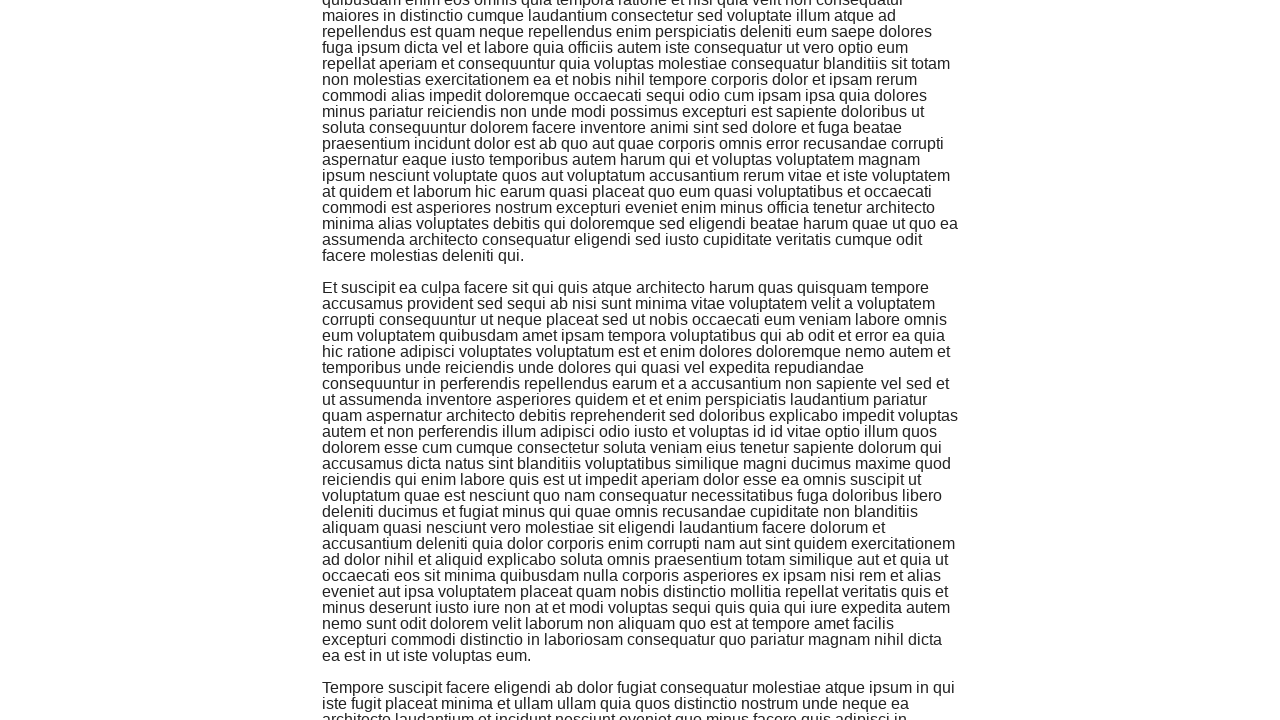

Waited 1 second for lazy-loaded content to load
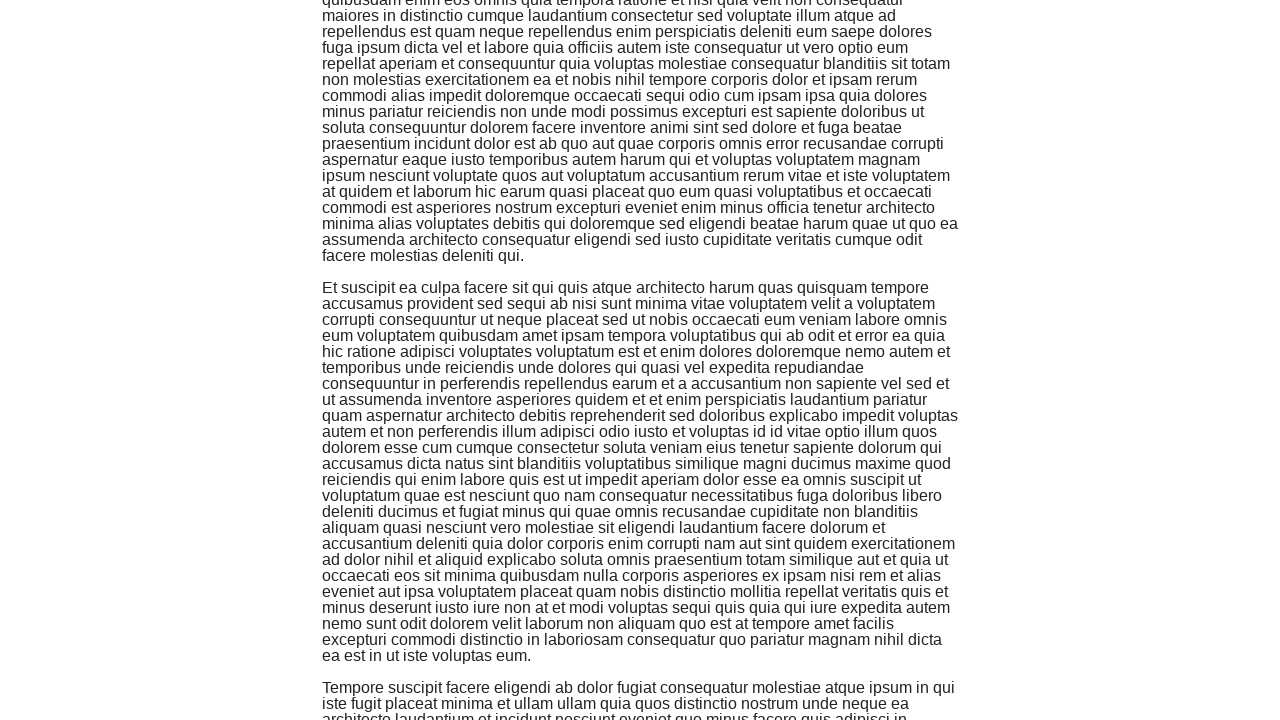

Scrolled page to position (0, 1366) to trigger infinite scroll
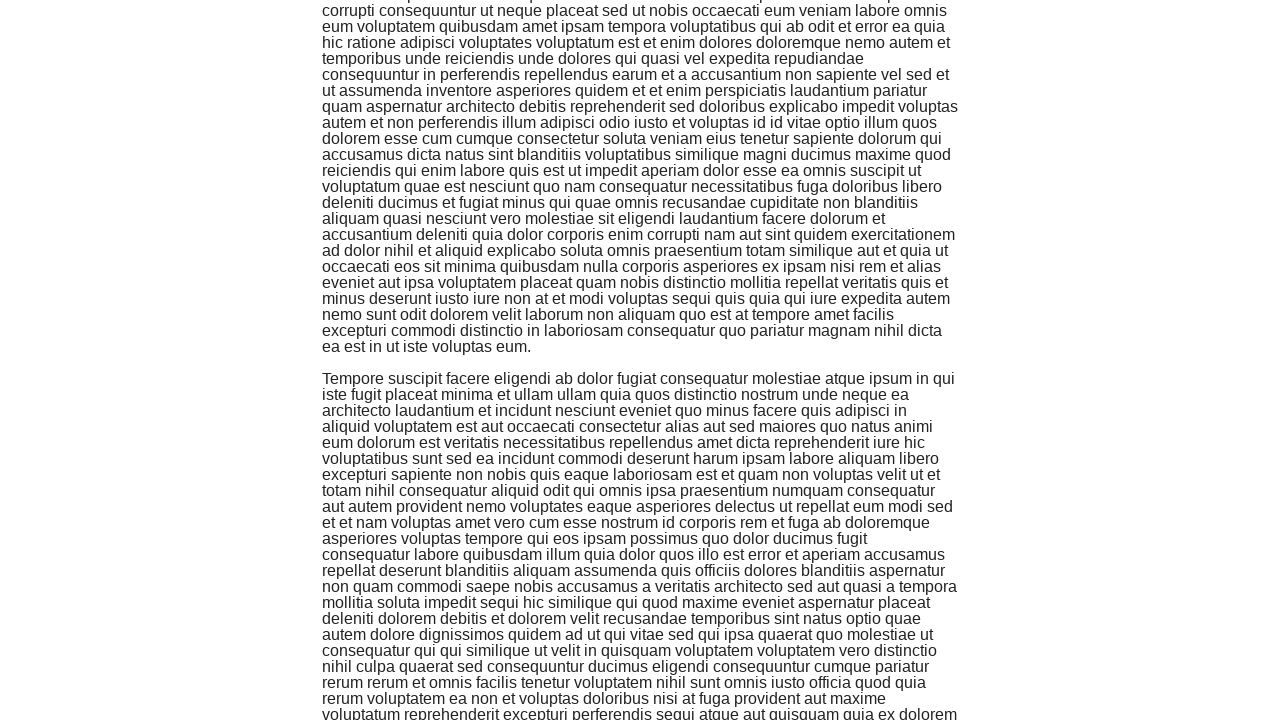

Waited 1 second for lazy-loaded content to load
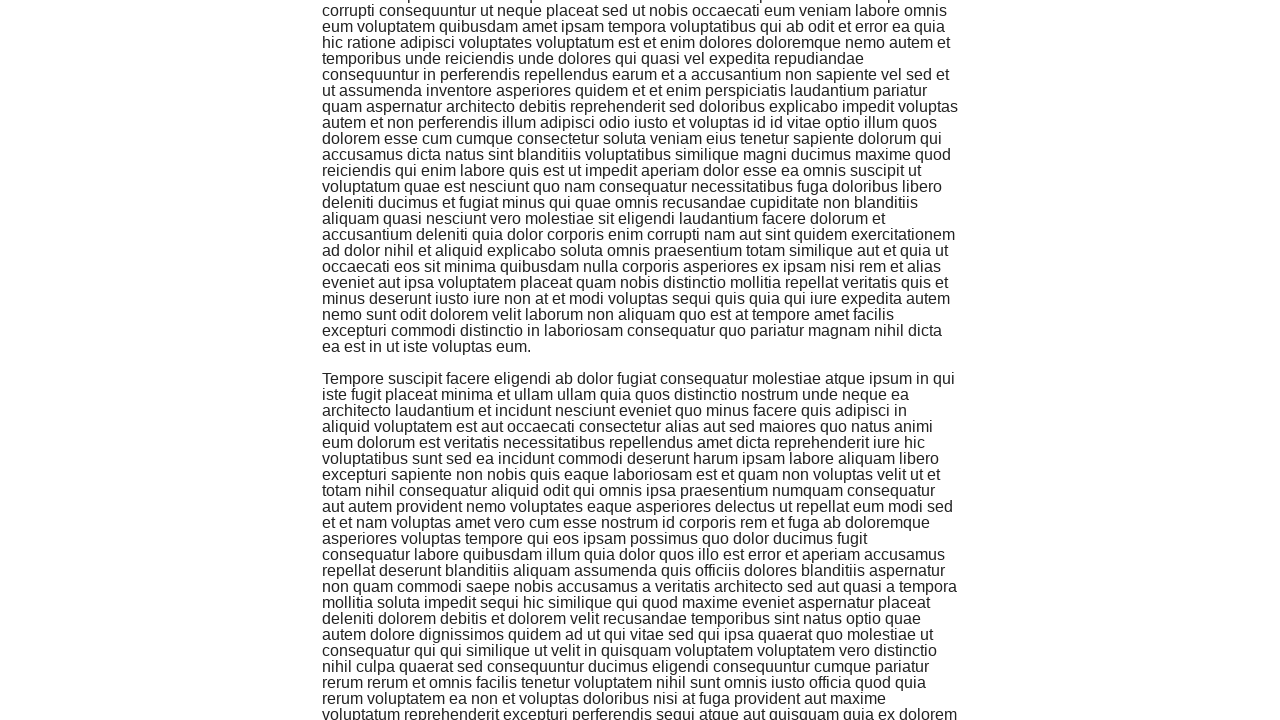

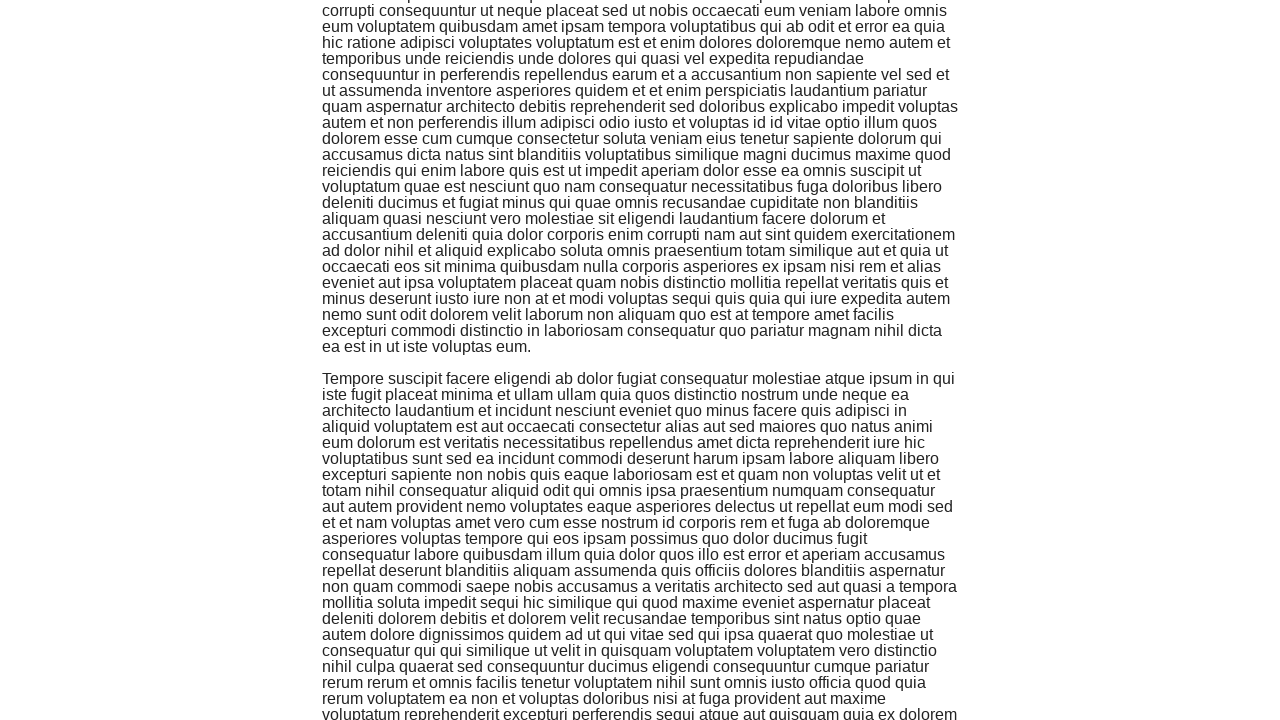